Tests filtering to display only active (non-completed) items

Starting URL: https://demo.playwright.dev/todomvc

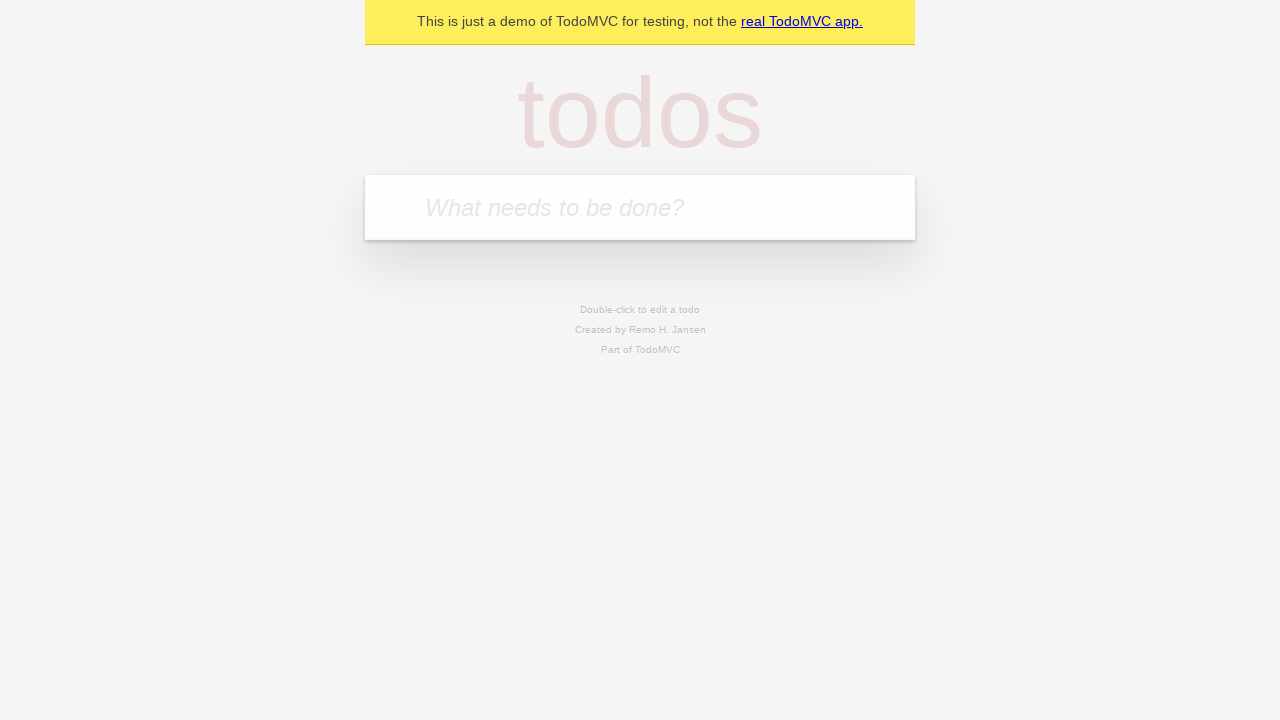

Filled todo input with 'buy some cheese' on internal:attr=[placeholder="What needs to be done?"i]
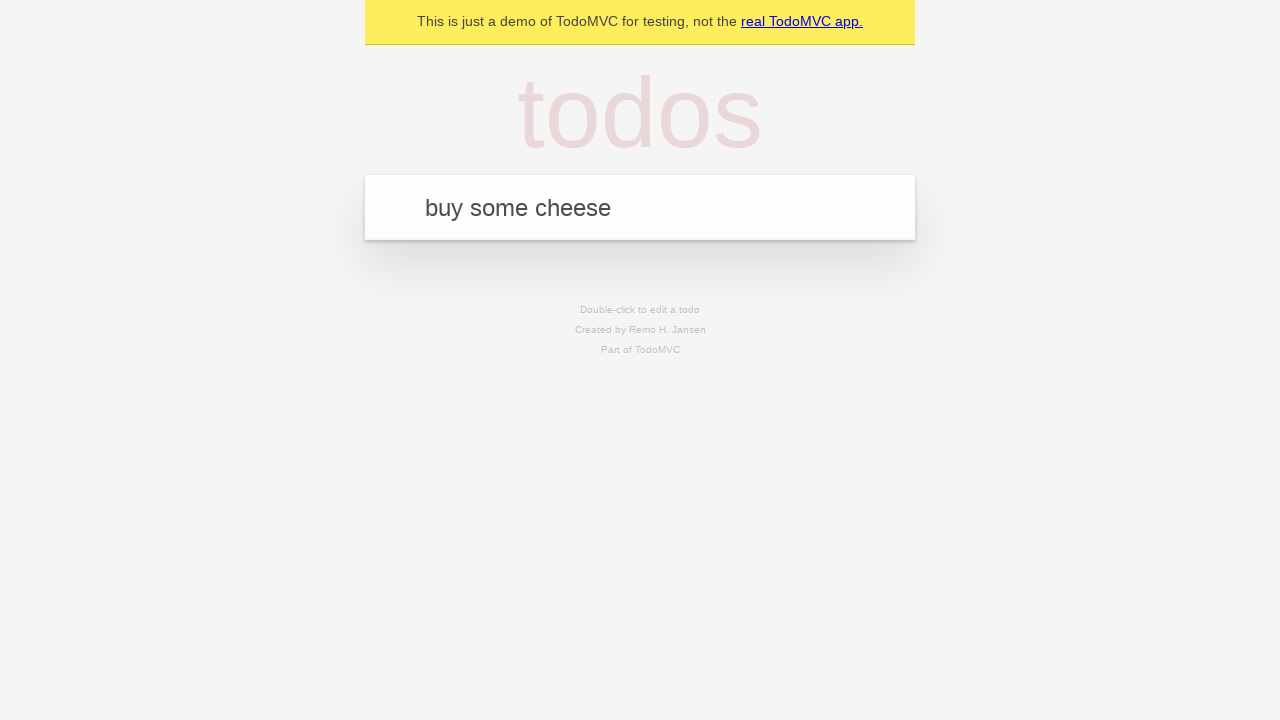

Pressed Enter to add todo 'buy some cheese' on internal:attr=[placeholder="What needs to be done?"i]
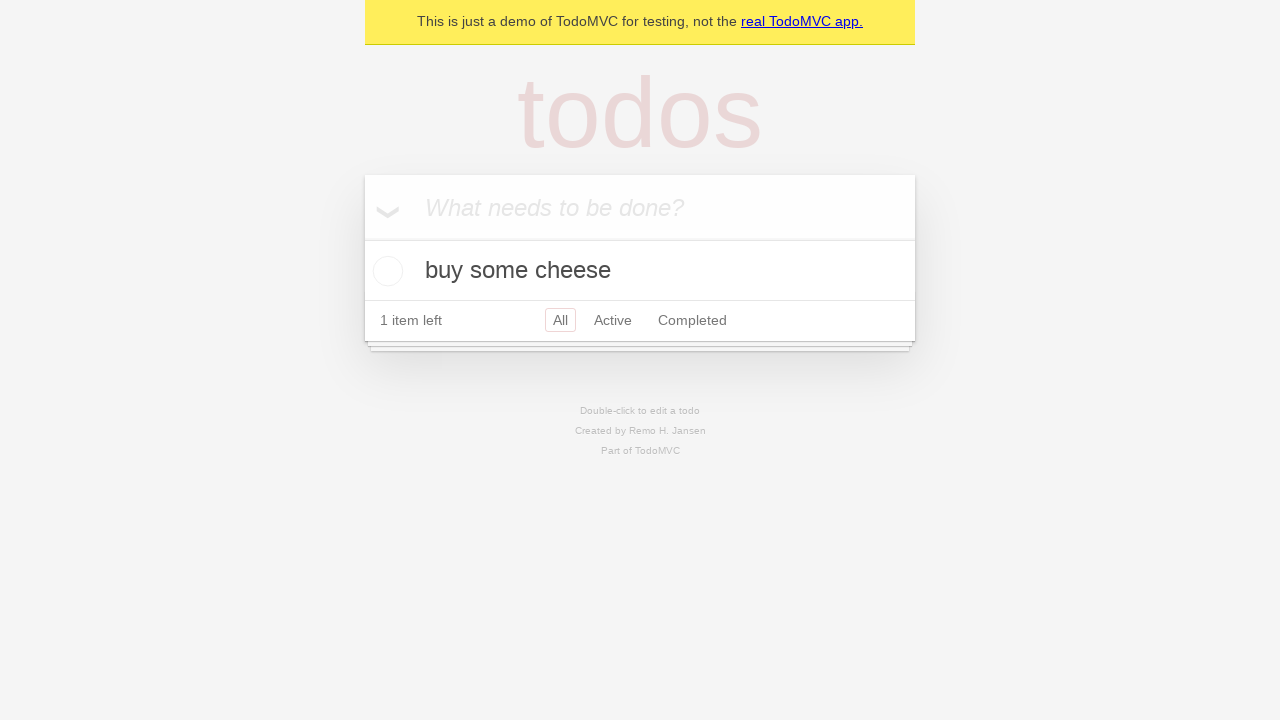

Filled todo input with 'feed the cat' on internal:attr=[placeholder="What needs to be done?"i]
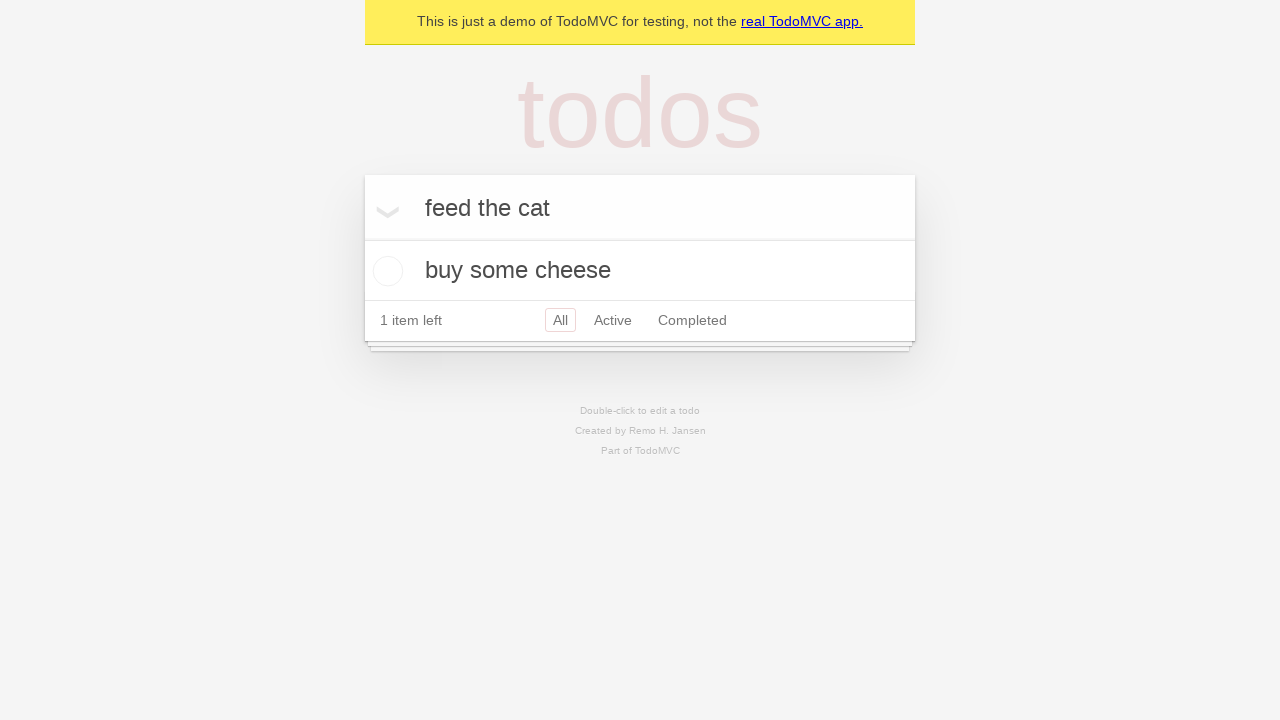

Pressed Enter to add todo 'feed the cat' on internal:attr=[placeholder="What needs to be done?"i]
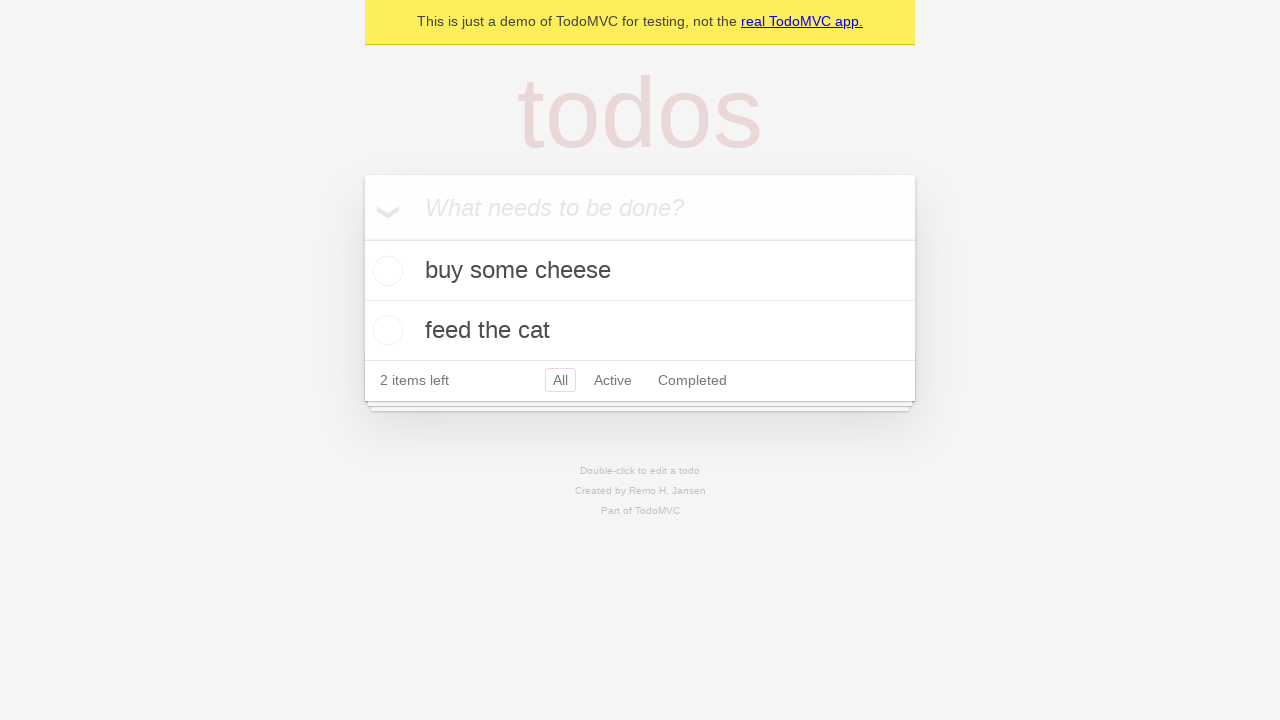

Filled todo input with 'book a doctors appointment' on internal:attr=[placeholder="What needs to be done?"i]
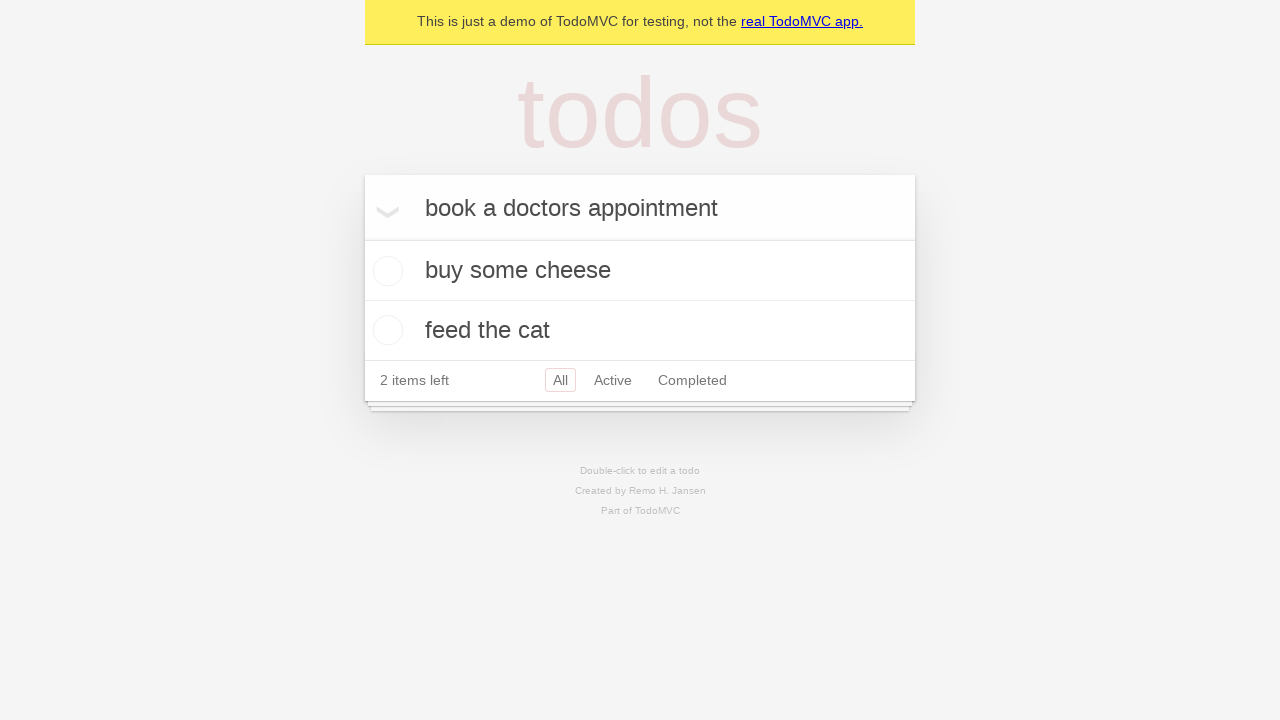

Pressed Enter to add todo 'book a doctors appointment' on internal:attr=[placeholder="What needs to be done?"i]
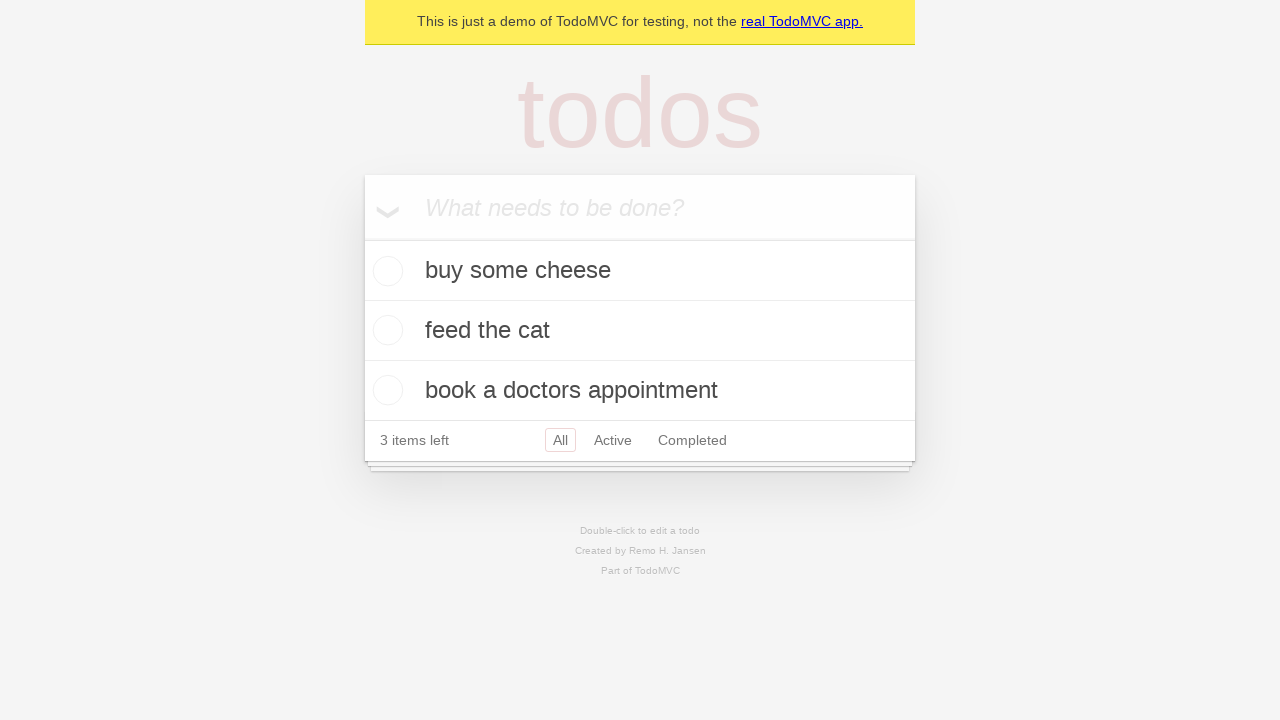

Checked the second todo item (feed the cat) at (385, 330) on internal:testid=[data-testid="todo-item"s] >> nth=1 >> internal:role=checkbox
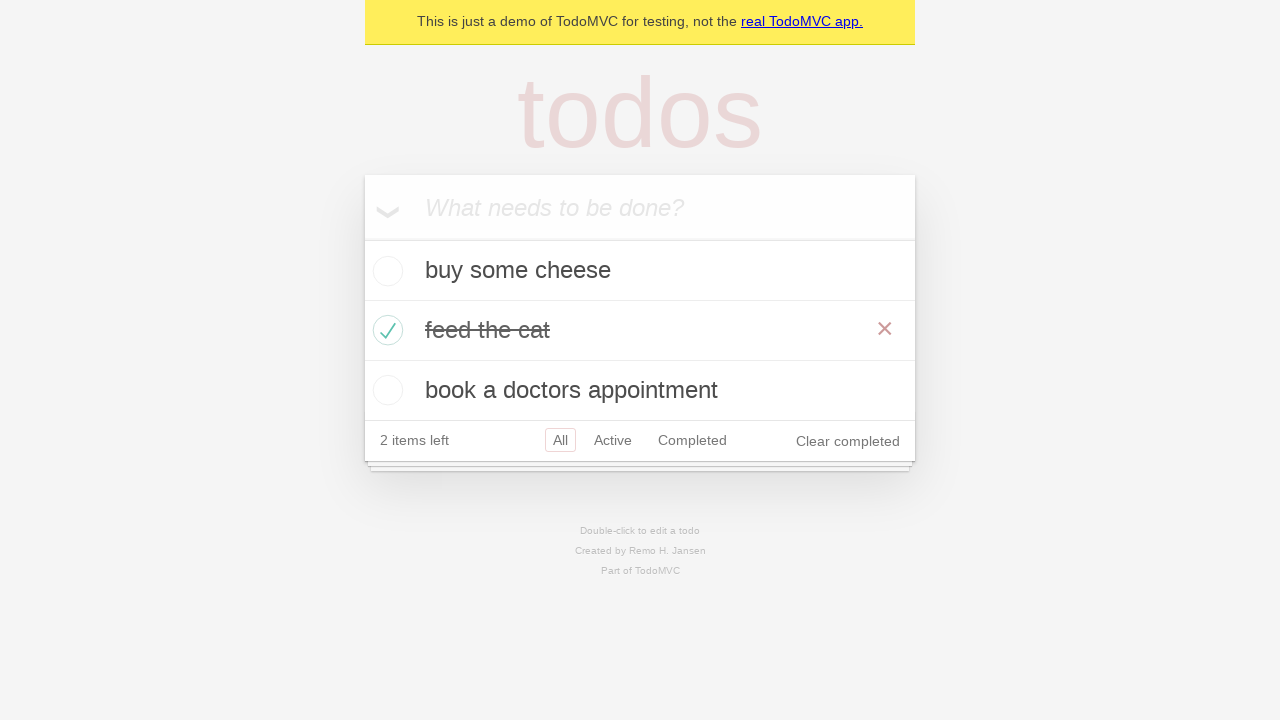

Clicked Active filter to display only non-completed items at (613, 440) on internal:role=link[name="Active"i]
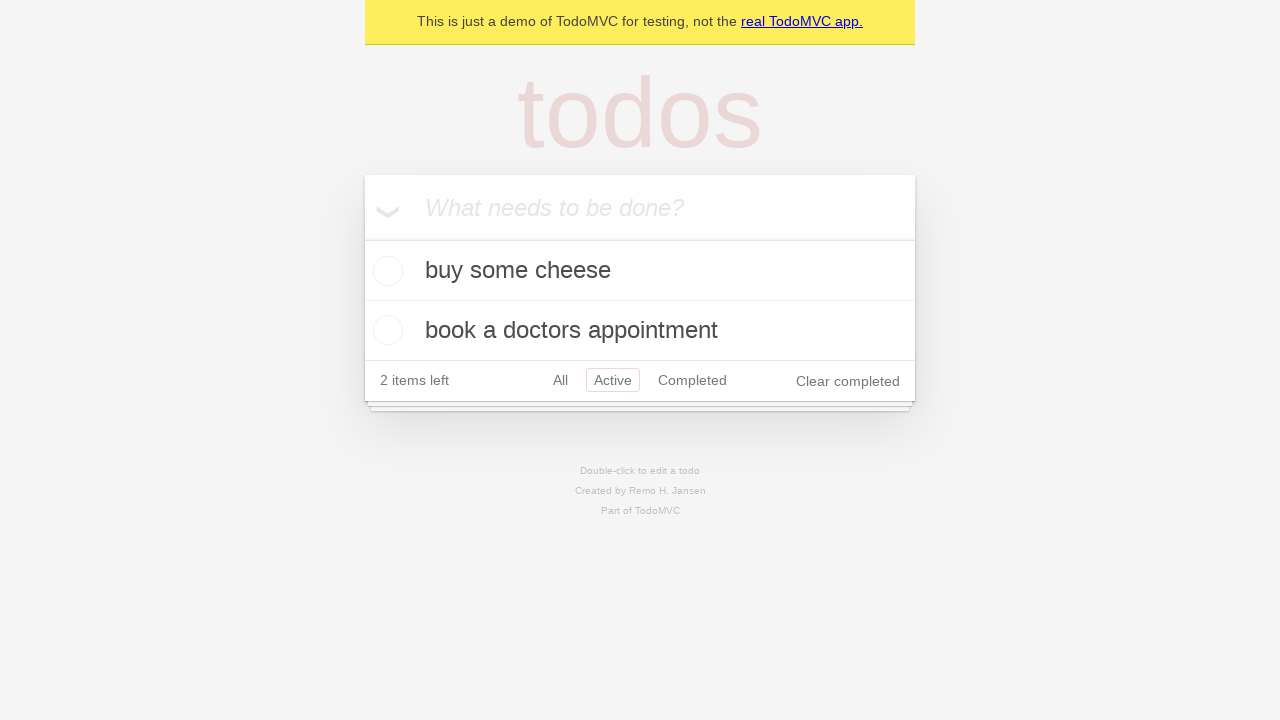

Waited for filtered todo items to load
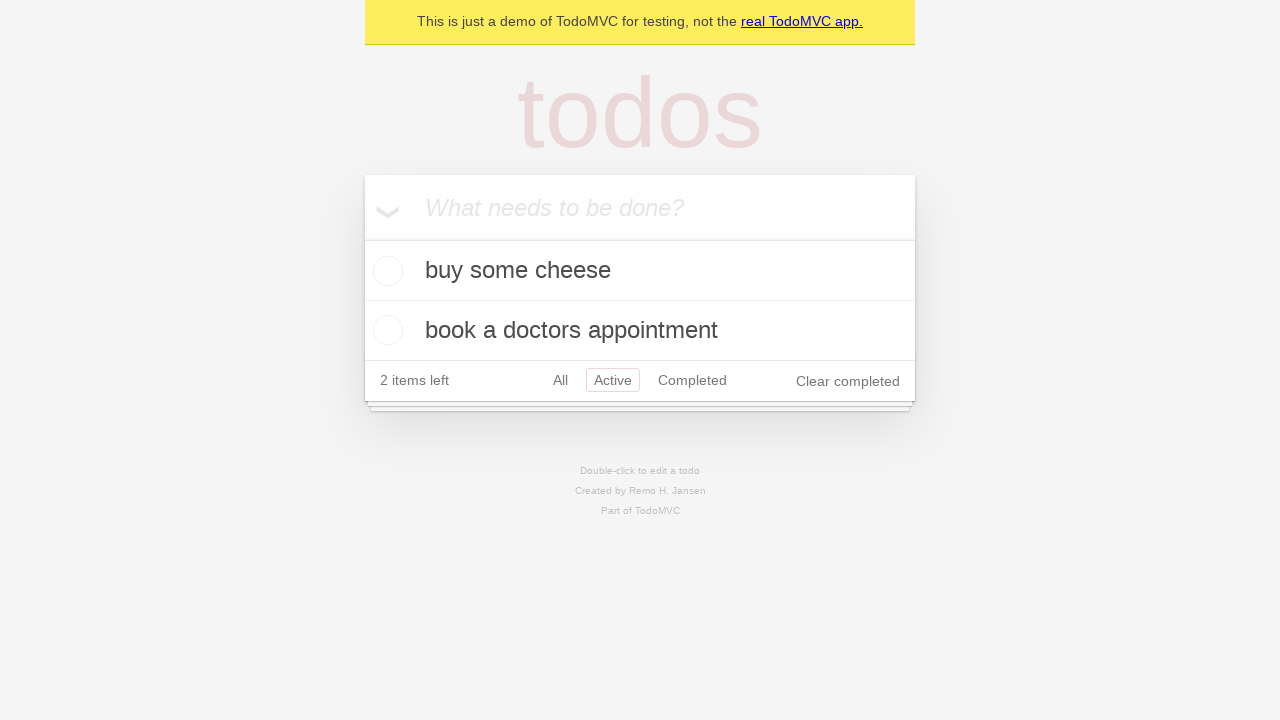

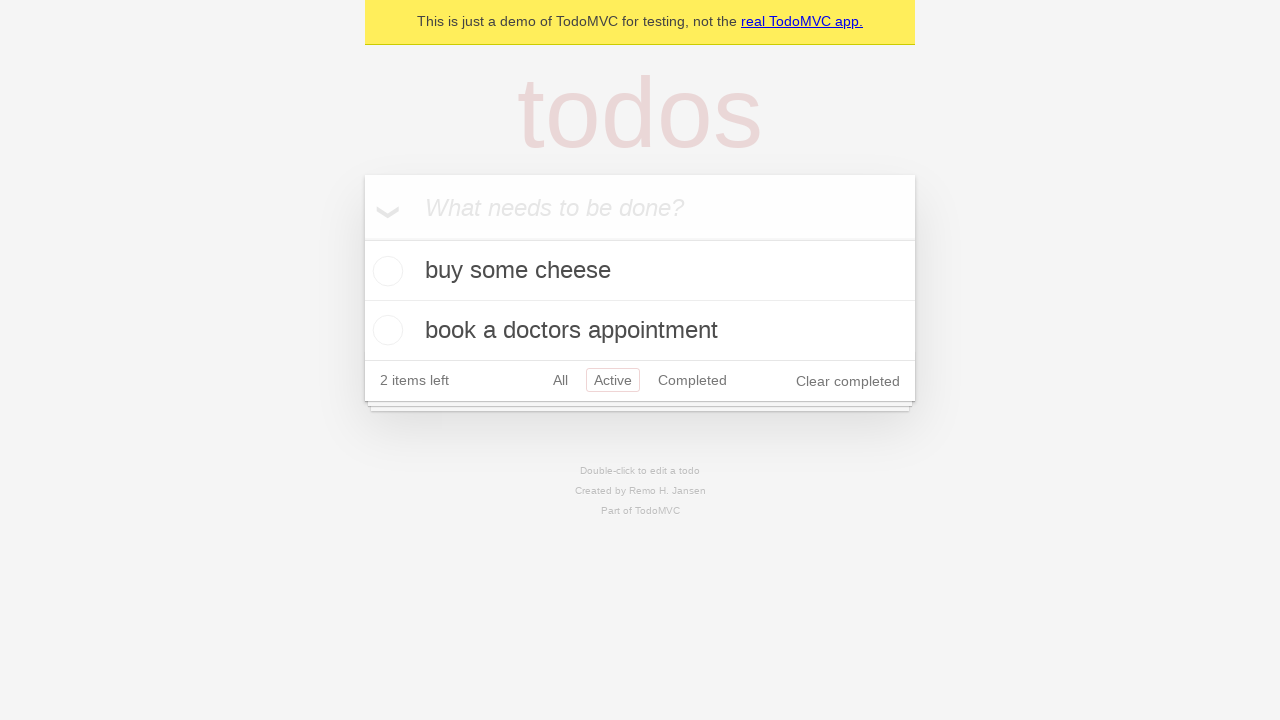